Navigates to the Simplilearn homepage and verifies the page loads successfully

Starting URL: https://simplilearn.com/

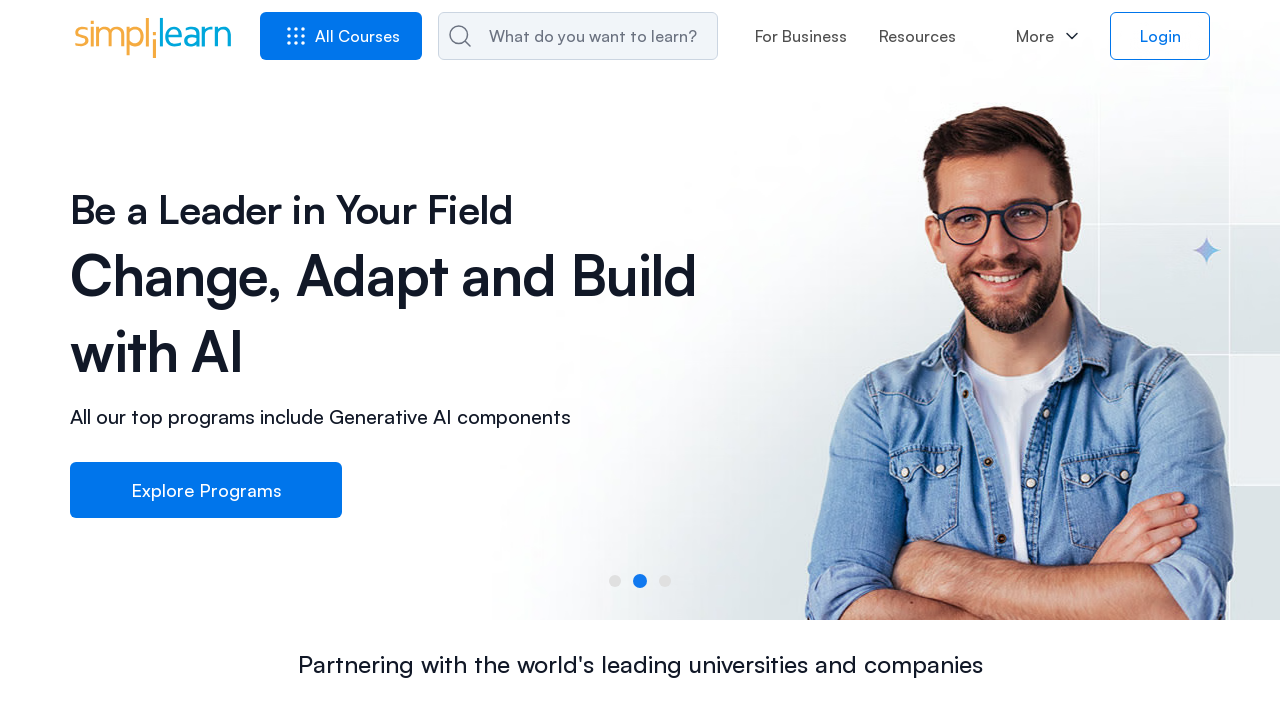

Waited for page DOM content to be loaded
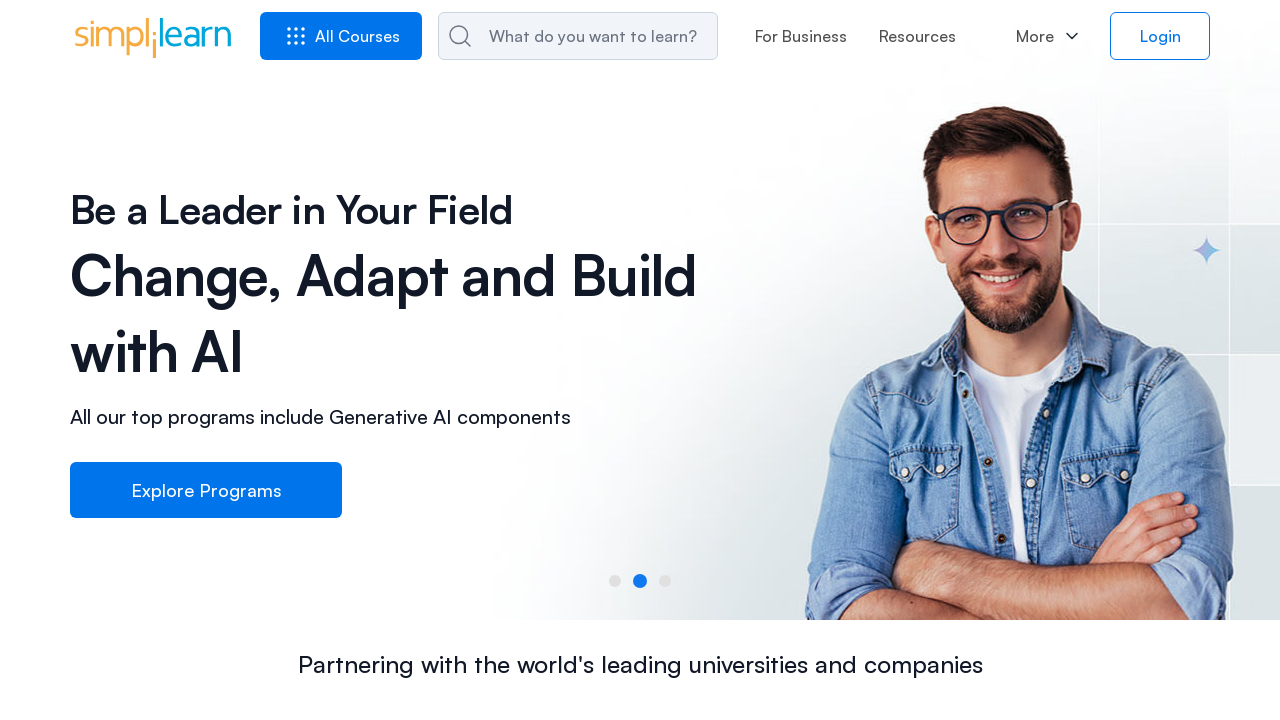

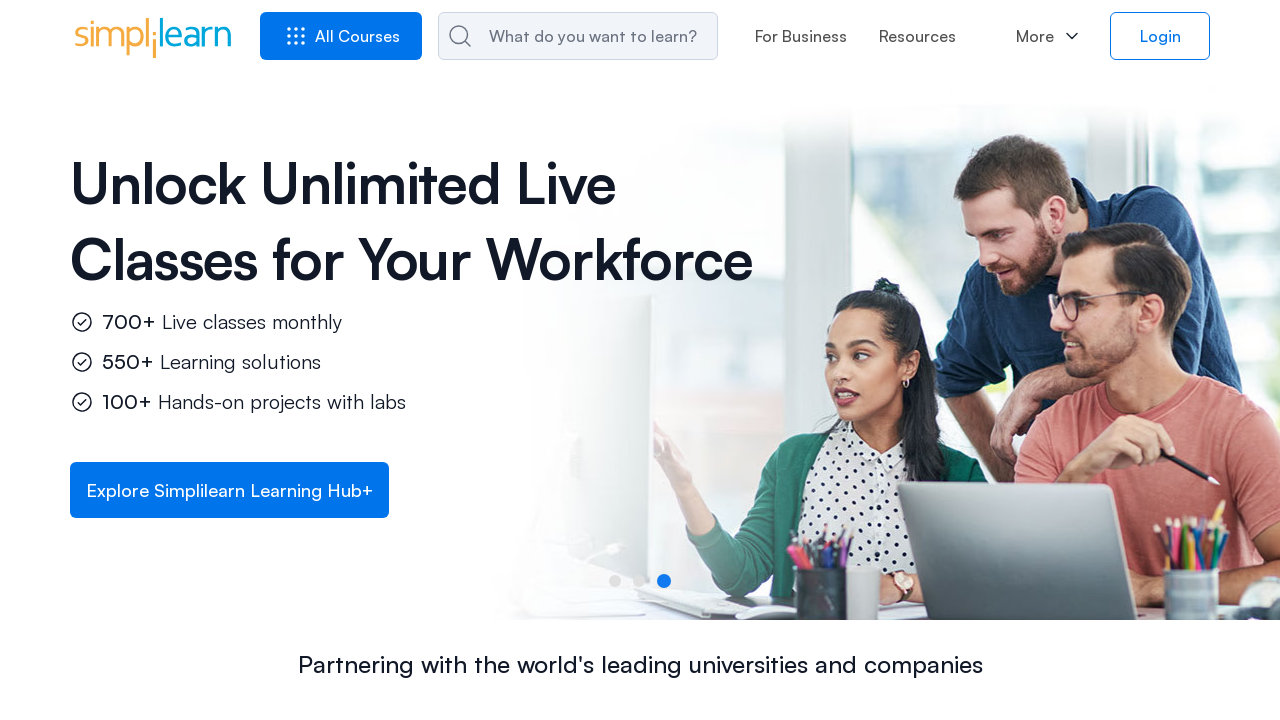